Tests React Semantic UI custom dropdown by selecting an item and verifying the selection is displayed correctly.

Starting URL: https://react.semantic-ui.com/maximize/dropdown-example-selection/

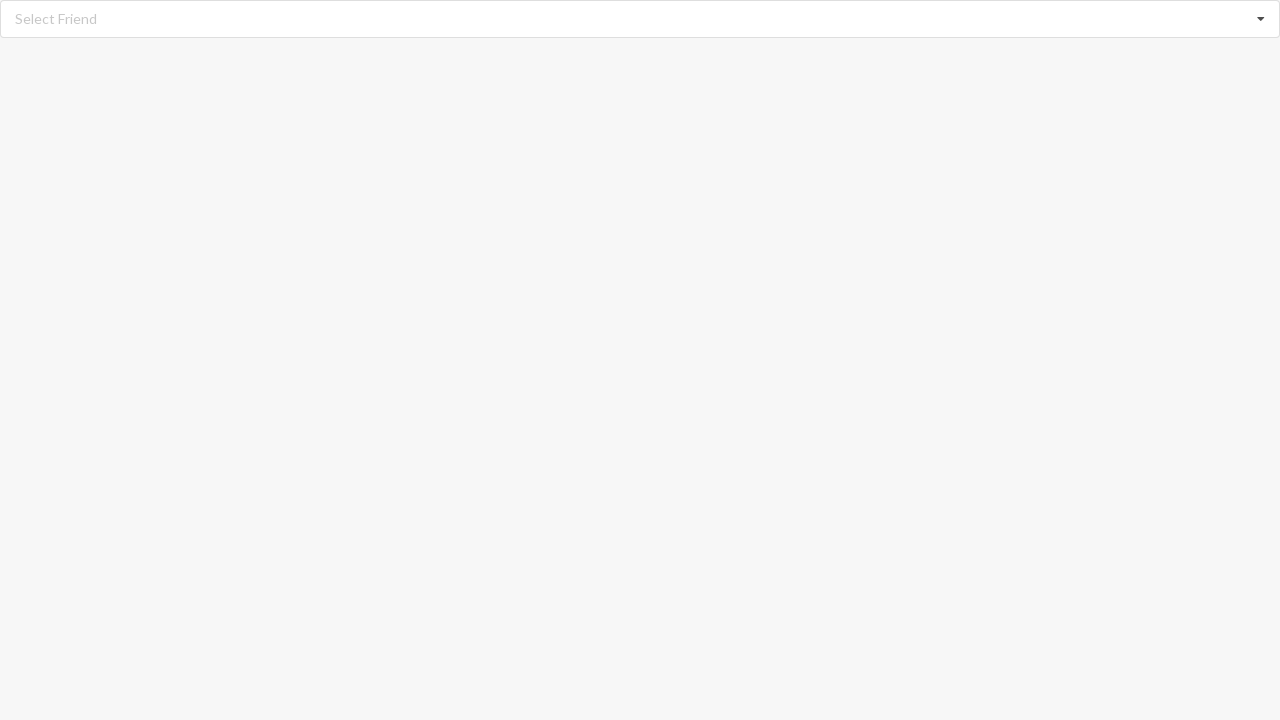

Clicked dropdown to open menu at (640, 19) on .dropdown
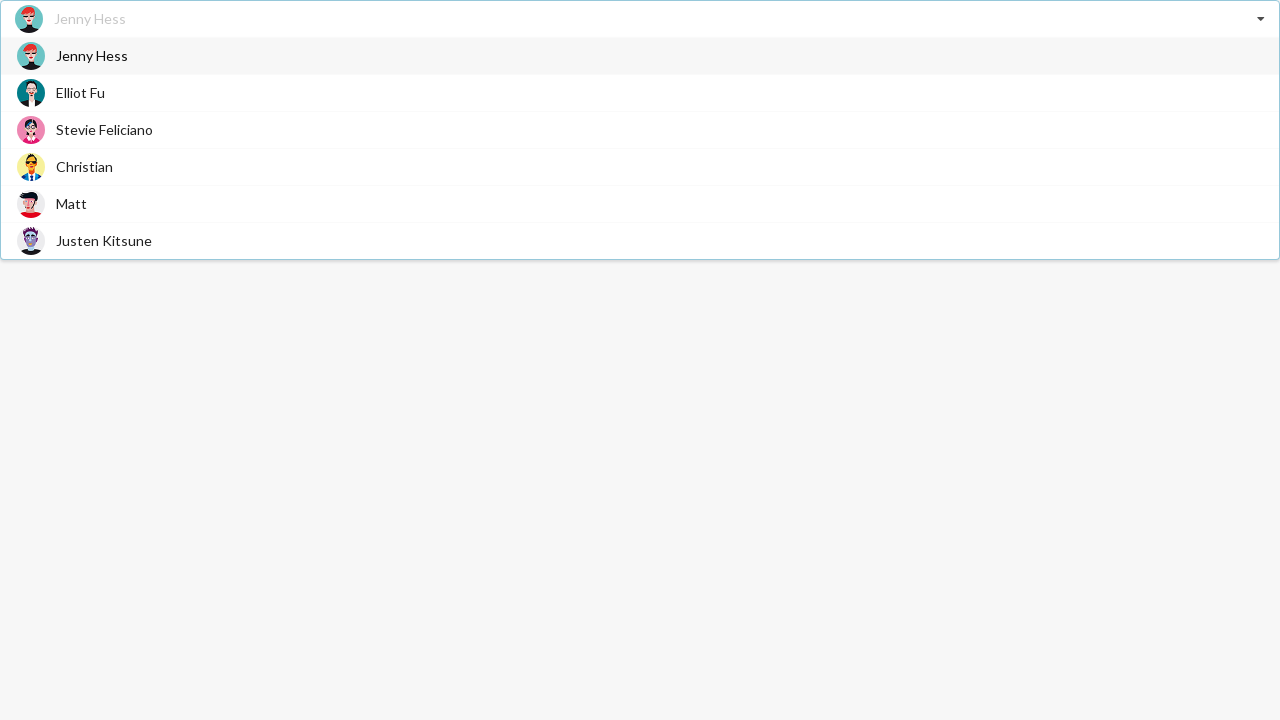

Menu items loaded
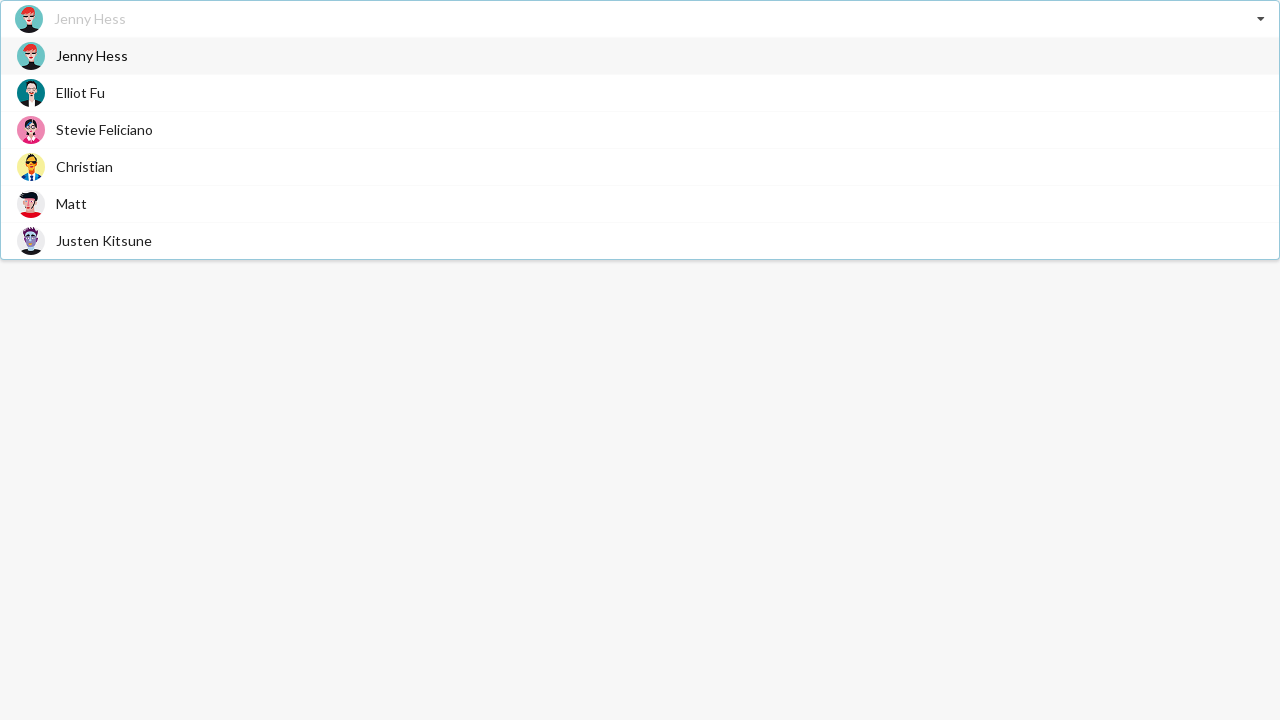

Selected 'Matt' from dropdown menu at (72, 204) on .menu .text:has-text('Matt')
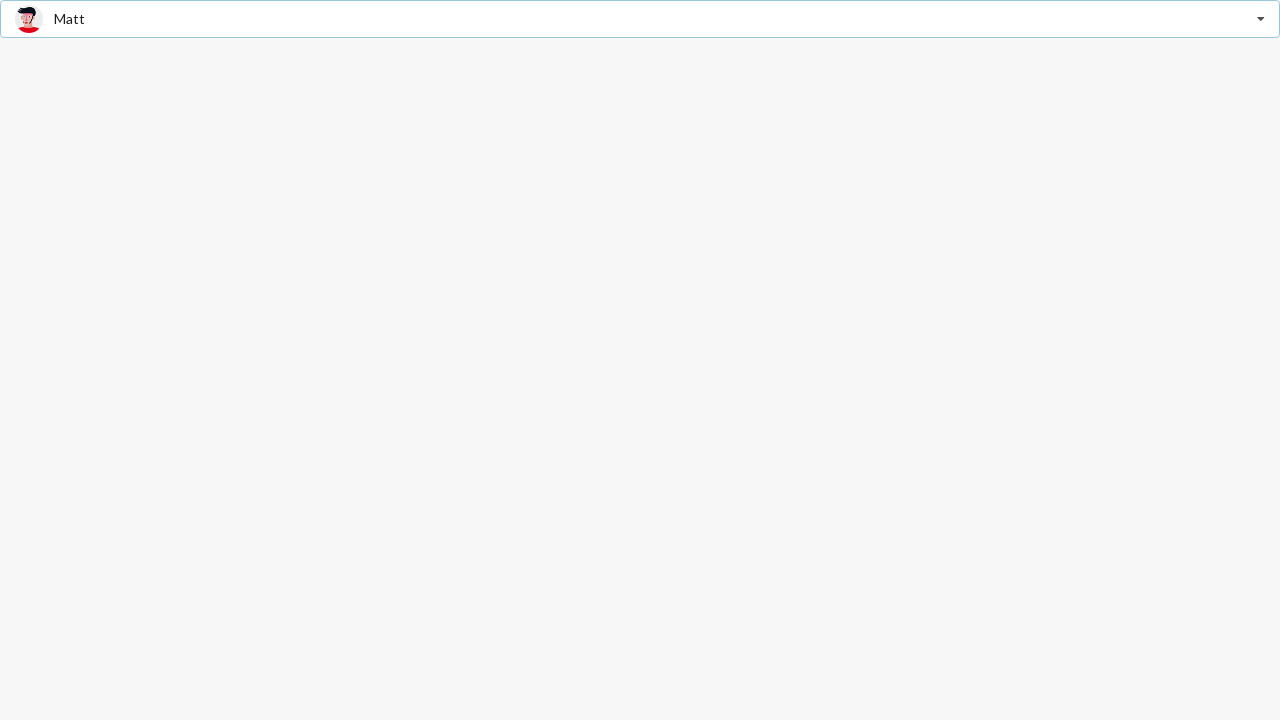

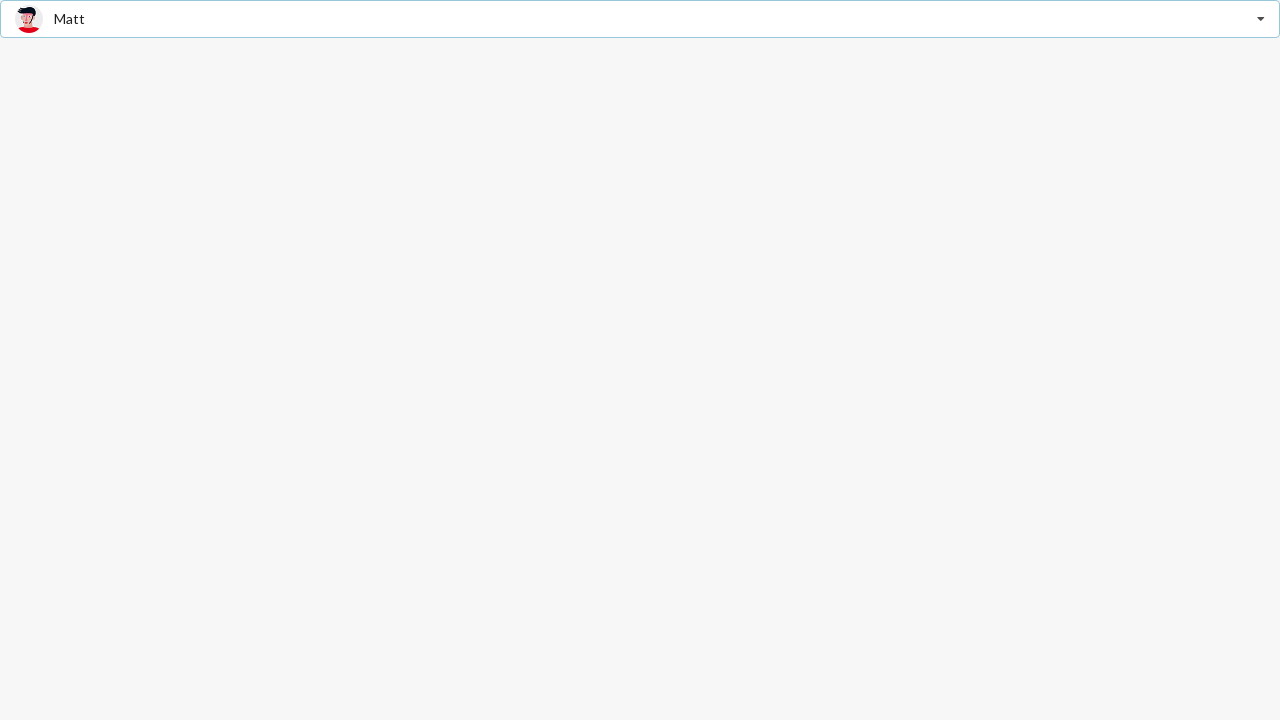